Tests the forgot password navigation by clicking the forgot password link and verifying the reset password page is displayed

Starting URL: https://opensource-demo.orangehrmlive.com/

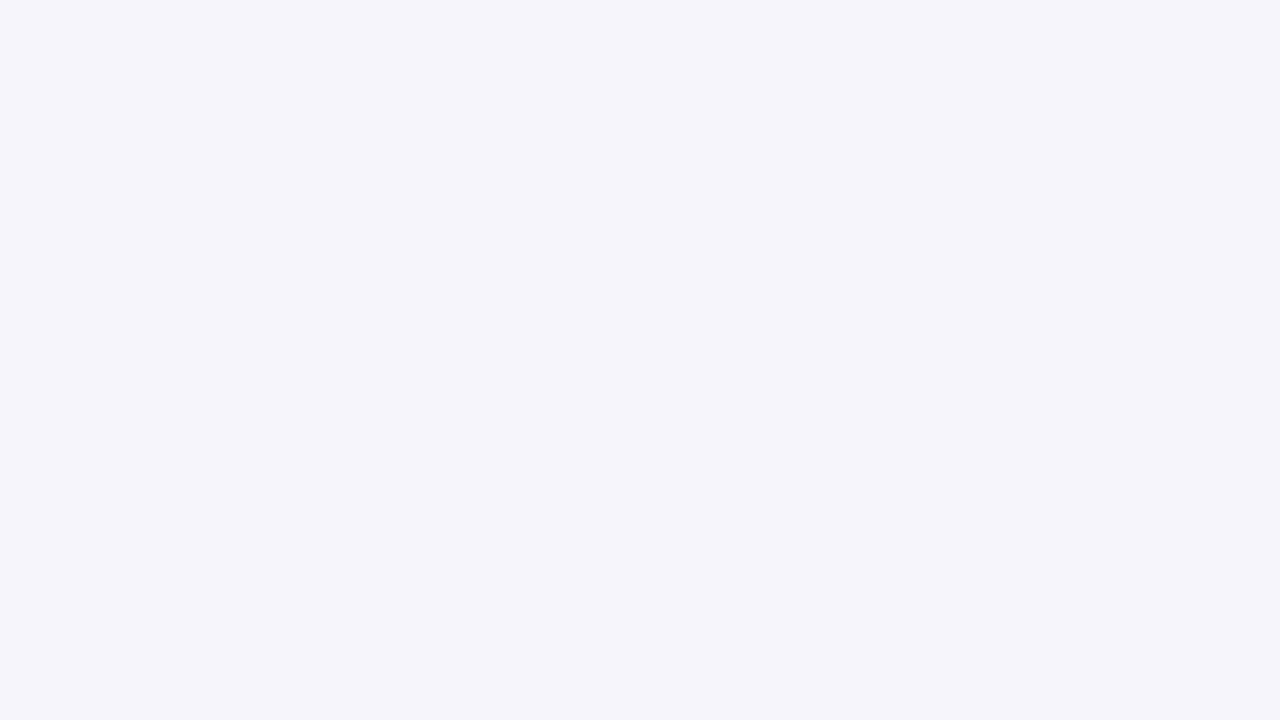

Clicked the forgot password link at (512, 586) on p[class^='oxd-text oxd-text--p orangehrm-login-forgot-header']
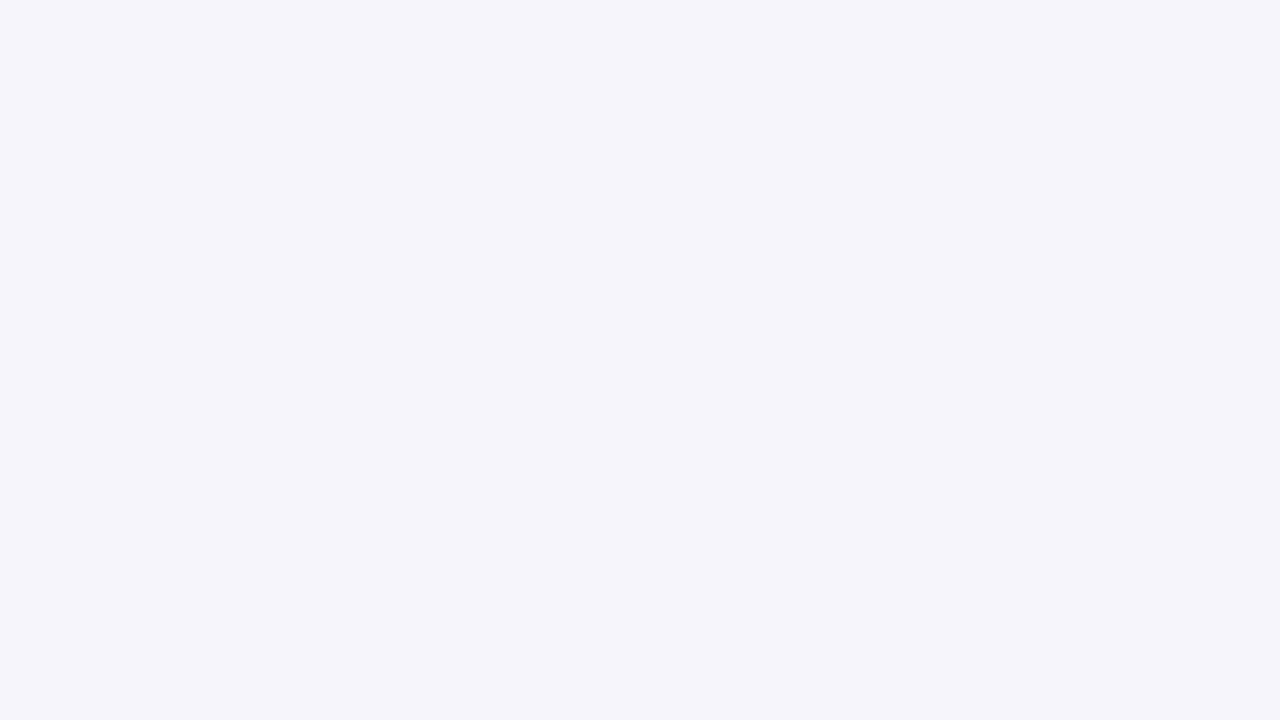

Reset Password page loaded successfully
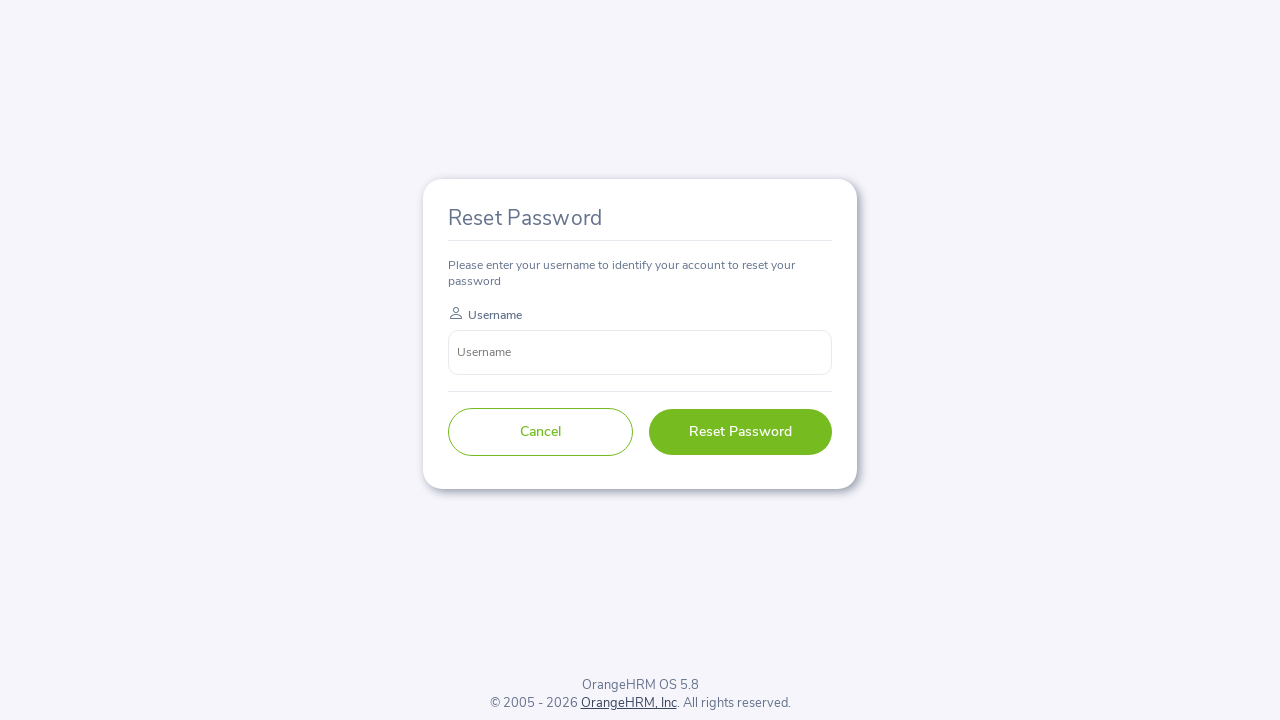

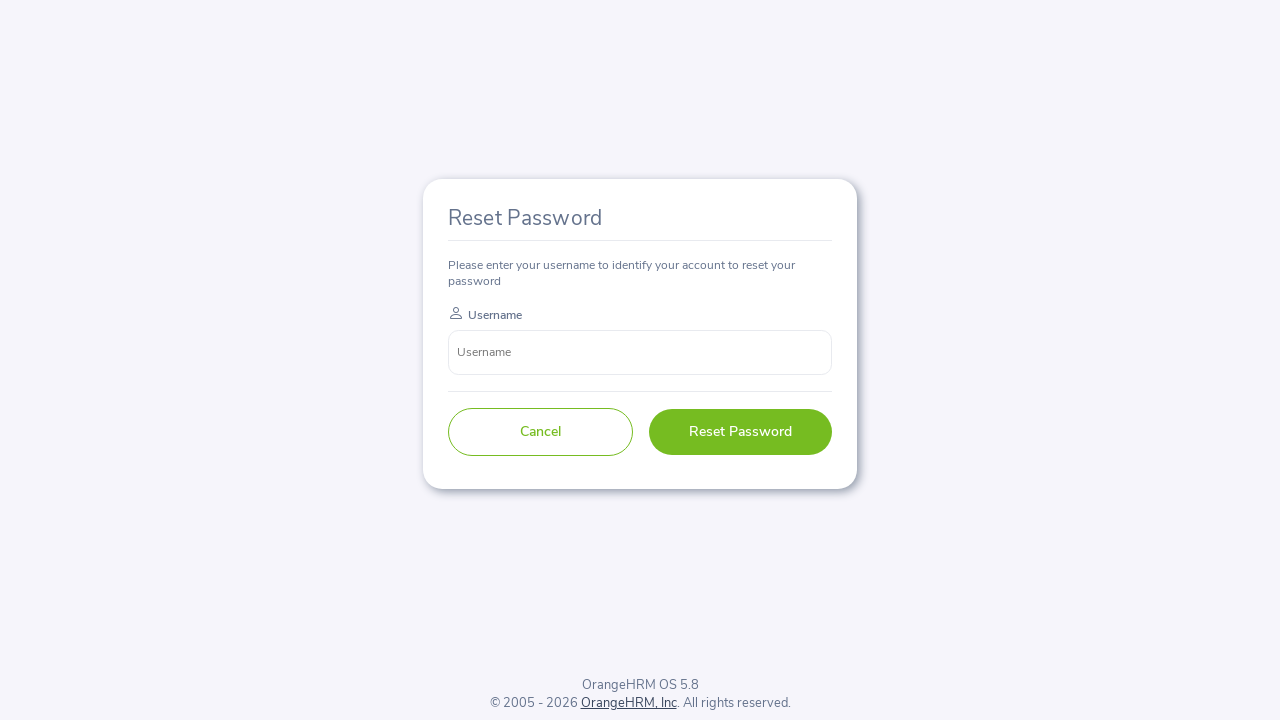